Tests dynamic controls by clicking the remove button and waiting for a confirmation message to appear

Starting URL: http://the-internet.herokuapp.com/dynamic_controls

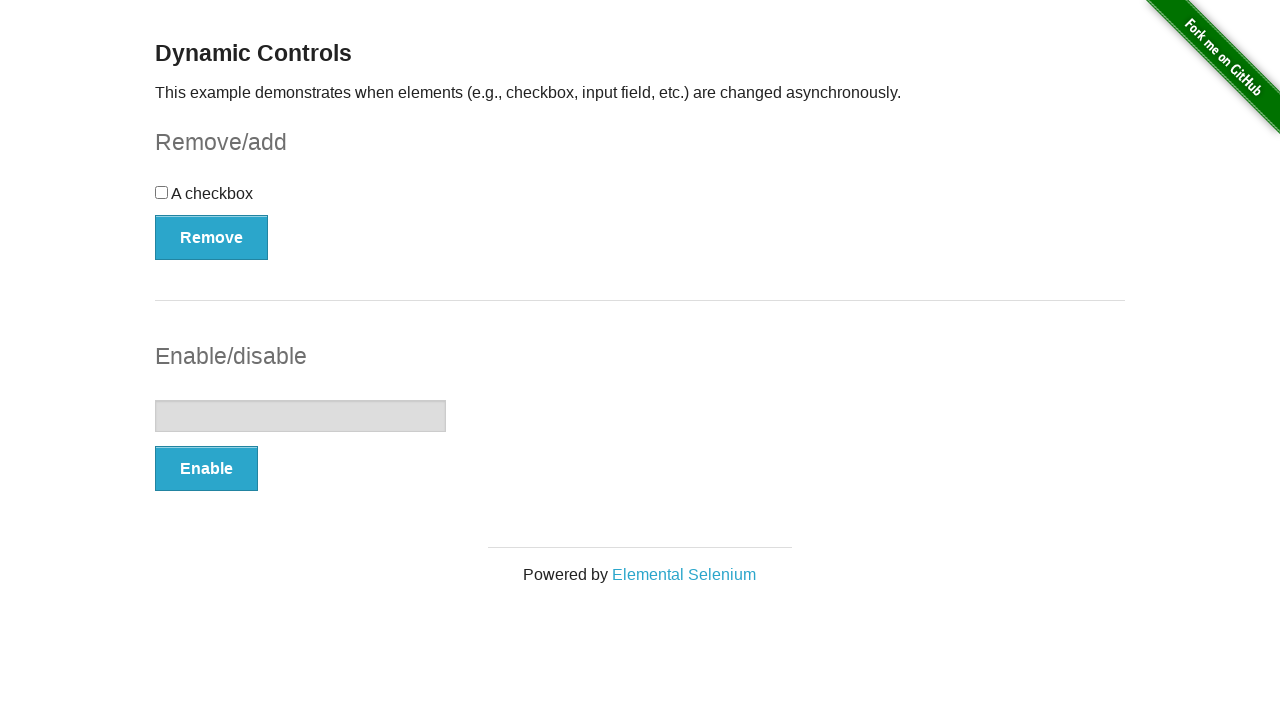

Clicked the remove button to trigger dynamic control at (212, 237) on button[onclick='swapCheckbox()']
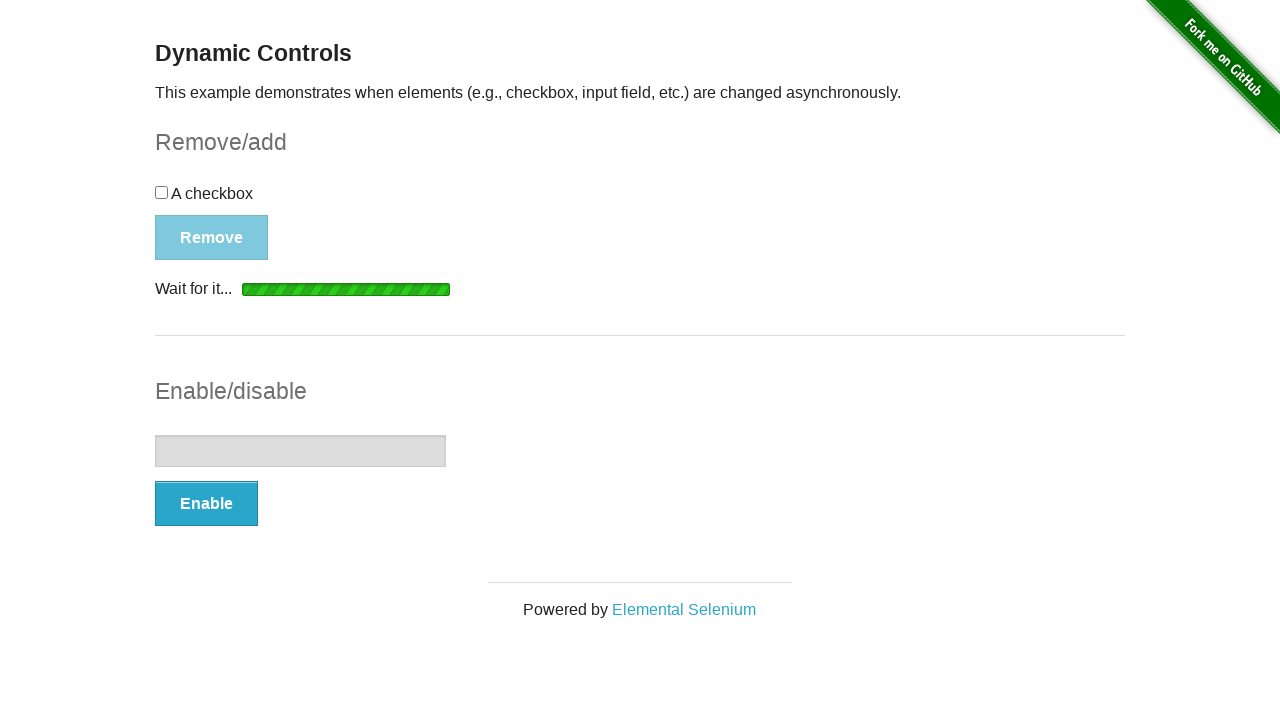

Confirmation message appeared after clicking remove button
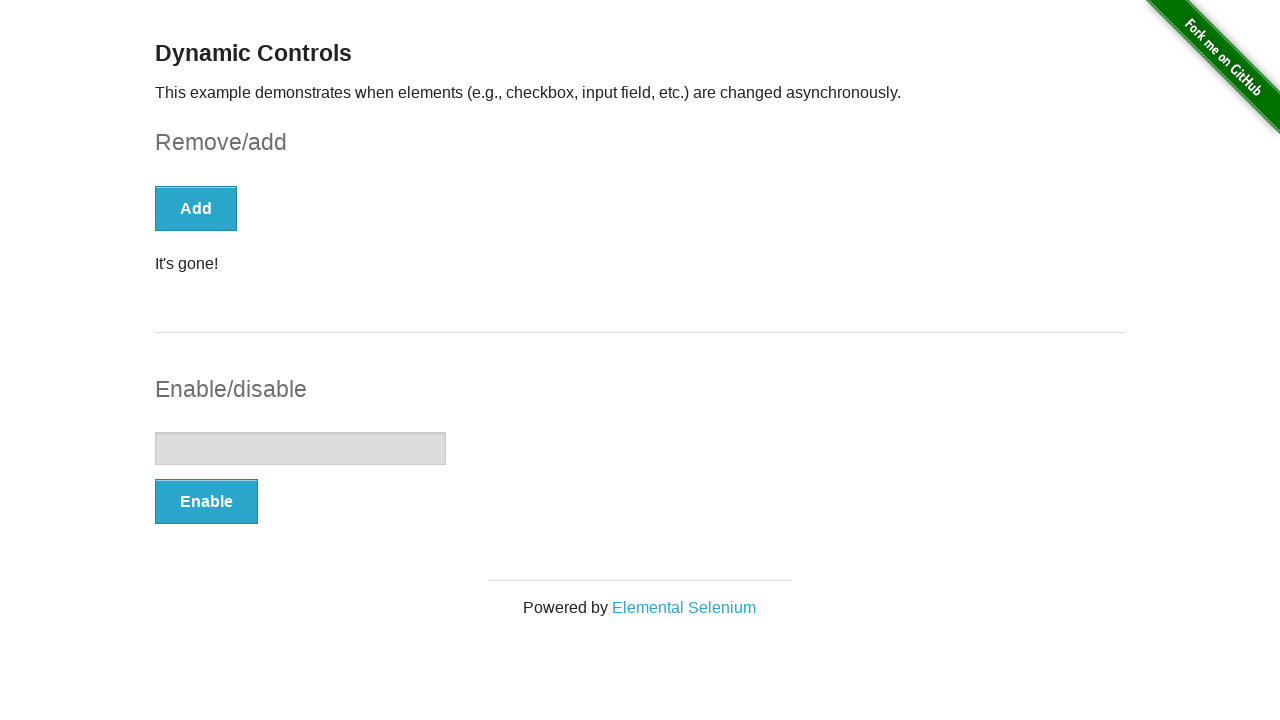

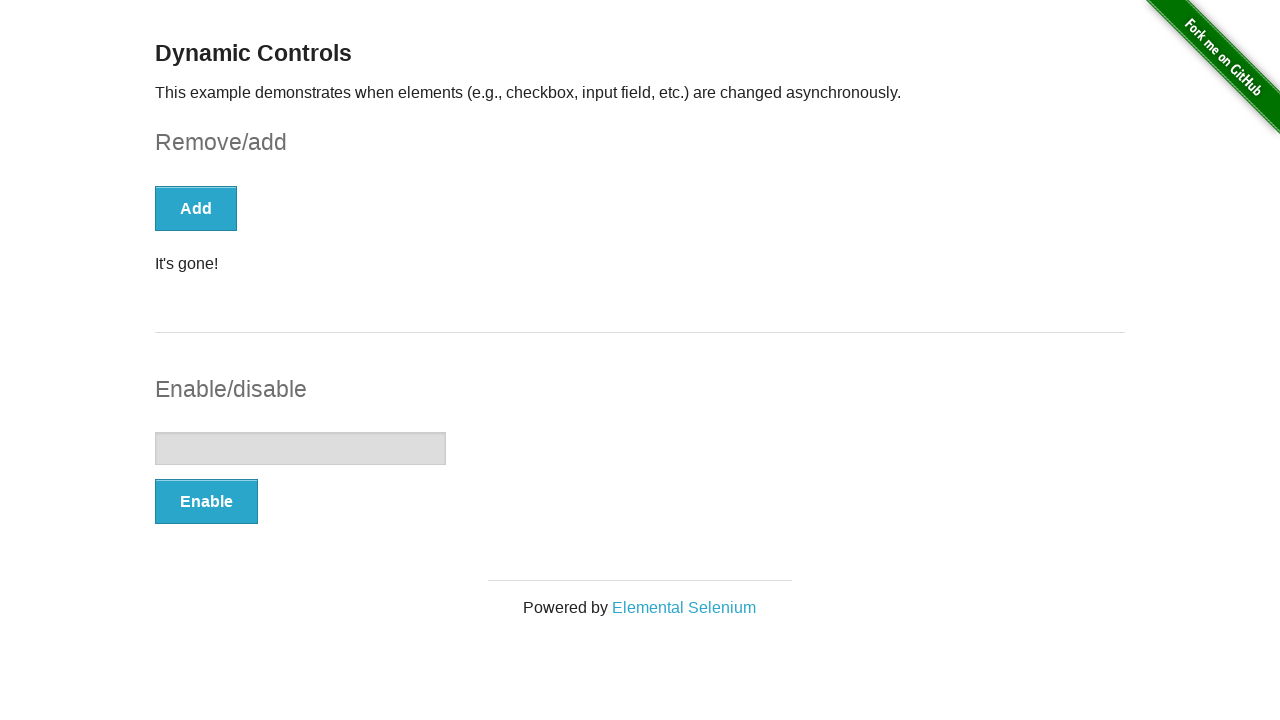